Navigates to the Playwright Python documentation homepage and clicks the "Get started" link to access the documentation.

Starting URL: https://playwright.dev/python/

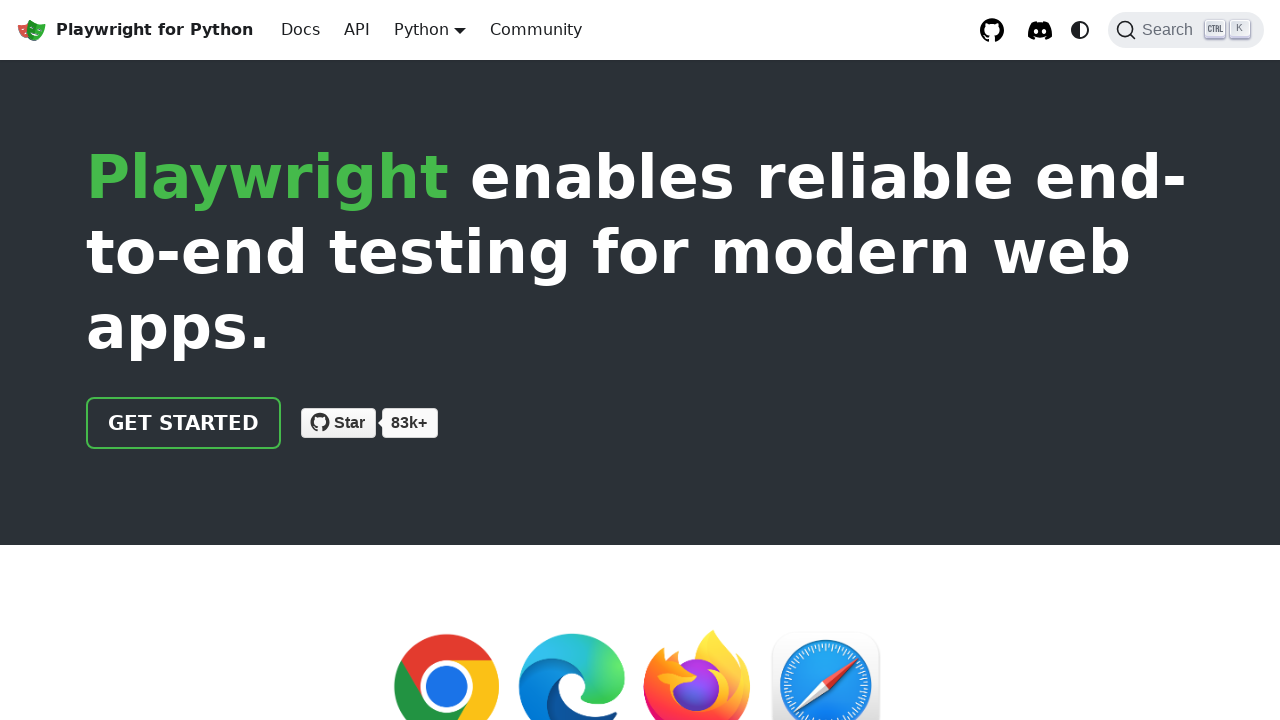

Navigated to Playwright Python documentation homepage
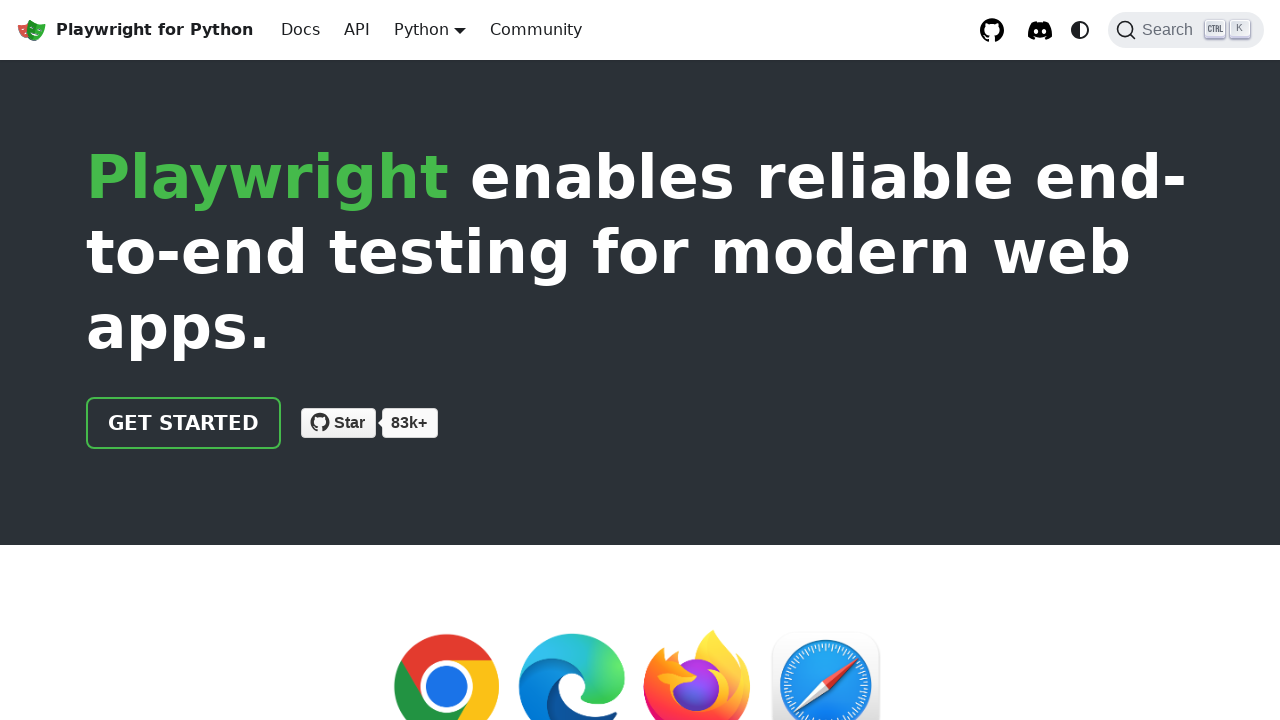

Clicked the 'Get started' link to access documentation at (184, 423) on internal:role=link[name="Get started"i]
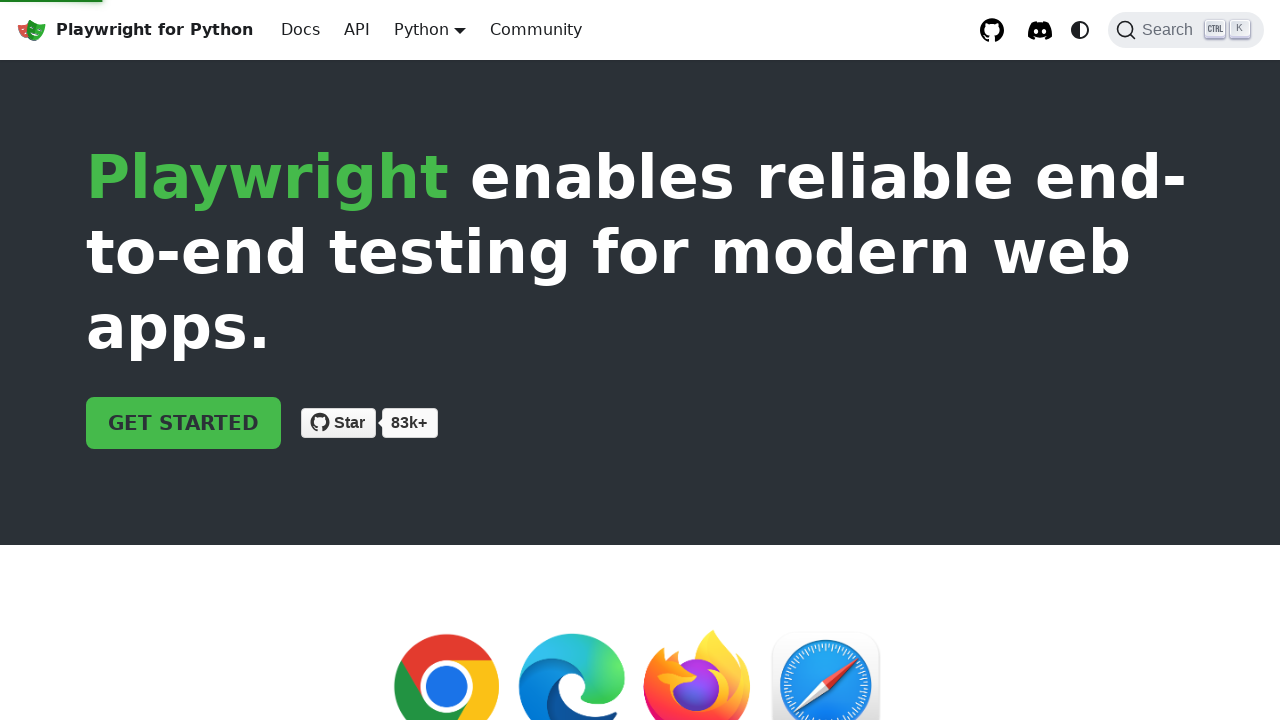

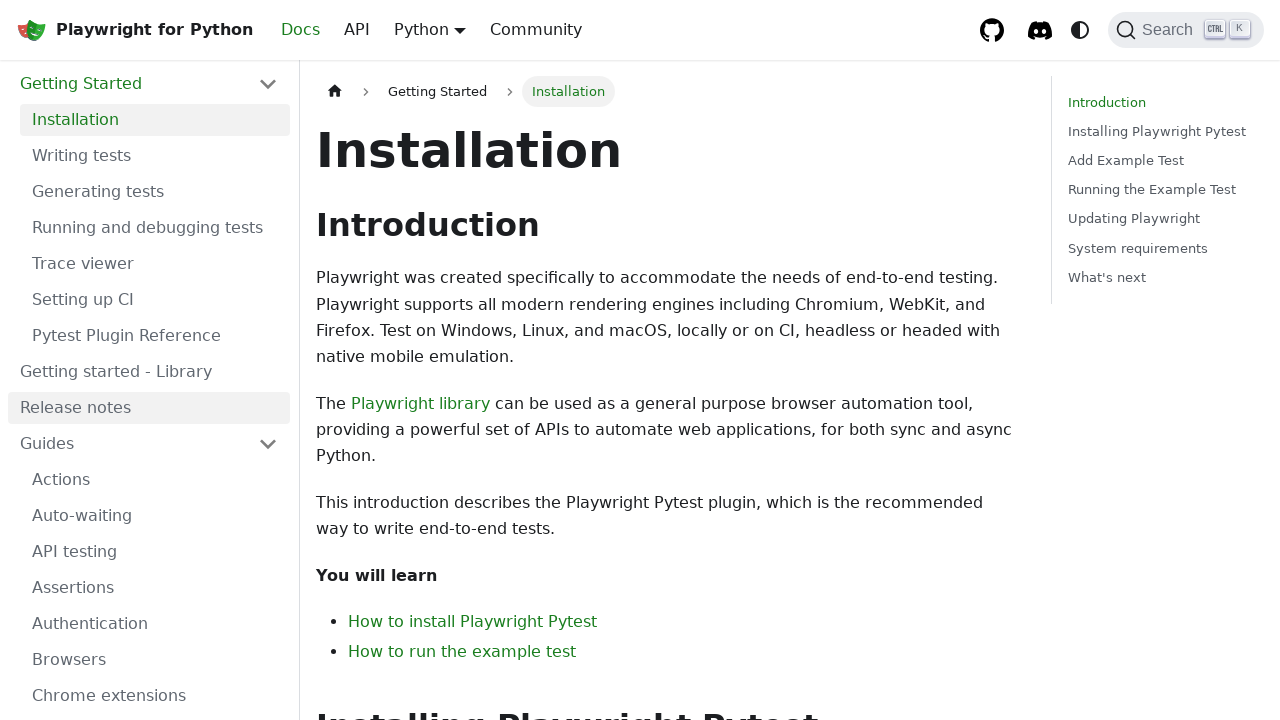